Navigates to Samsung homepage and verifies it loads

Starting URL: http://www.samsung.com

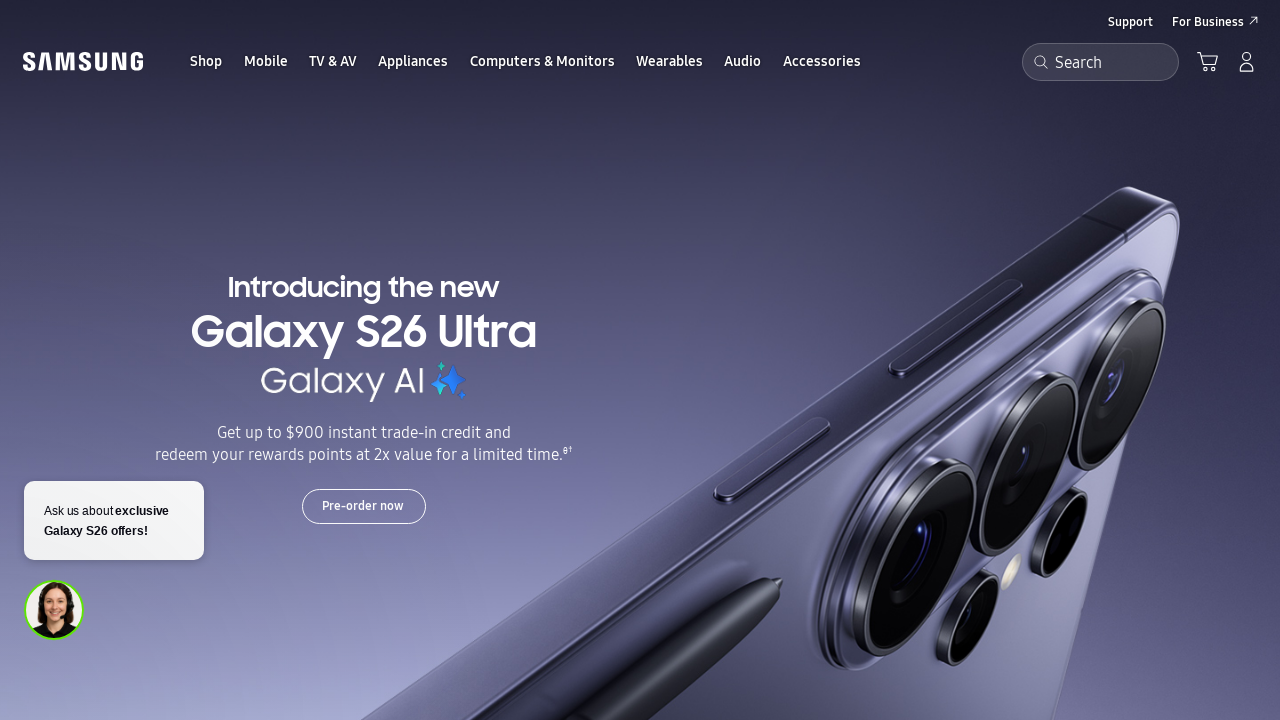

Samsung homepage loaded and DOM content ready
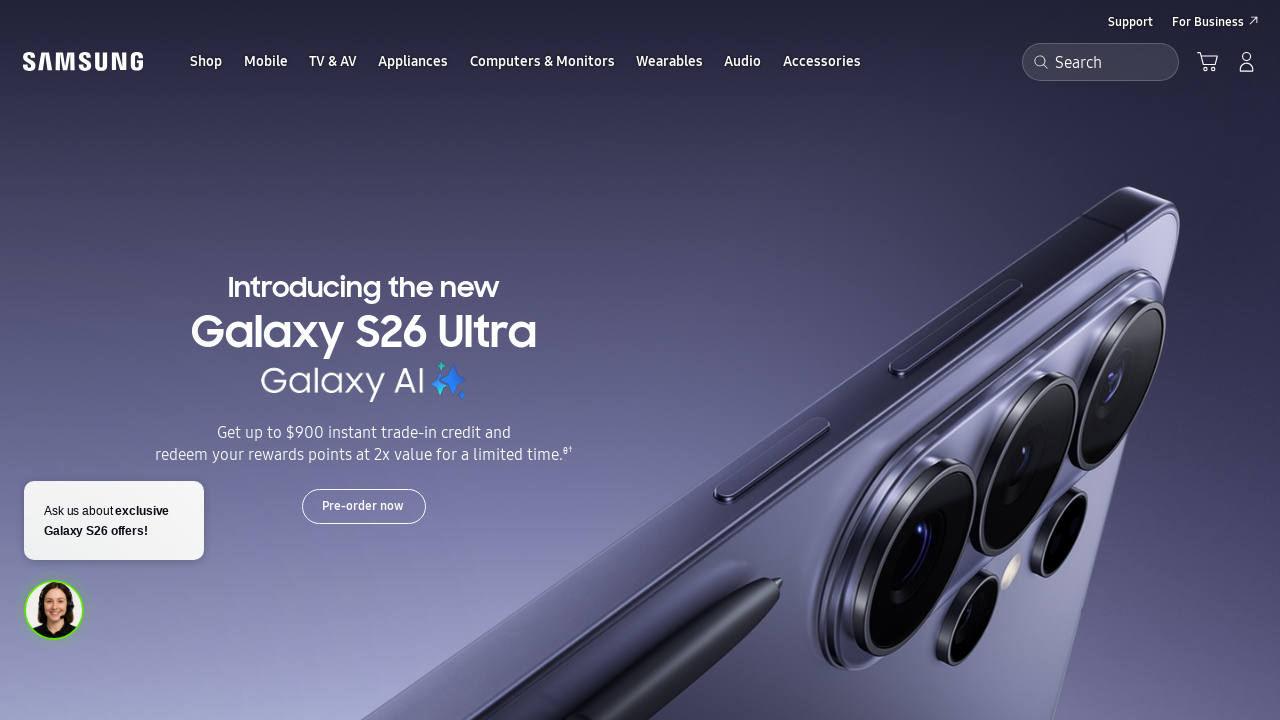

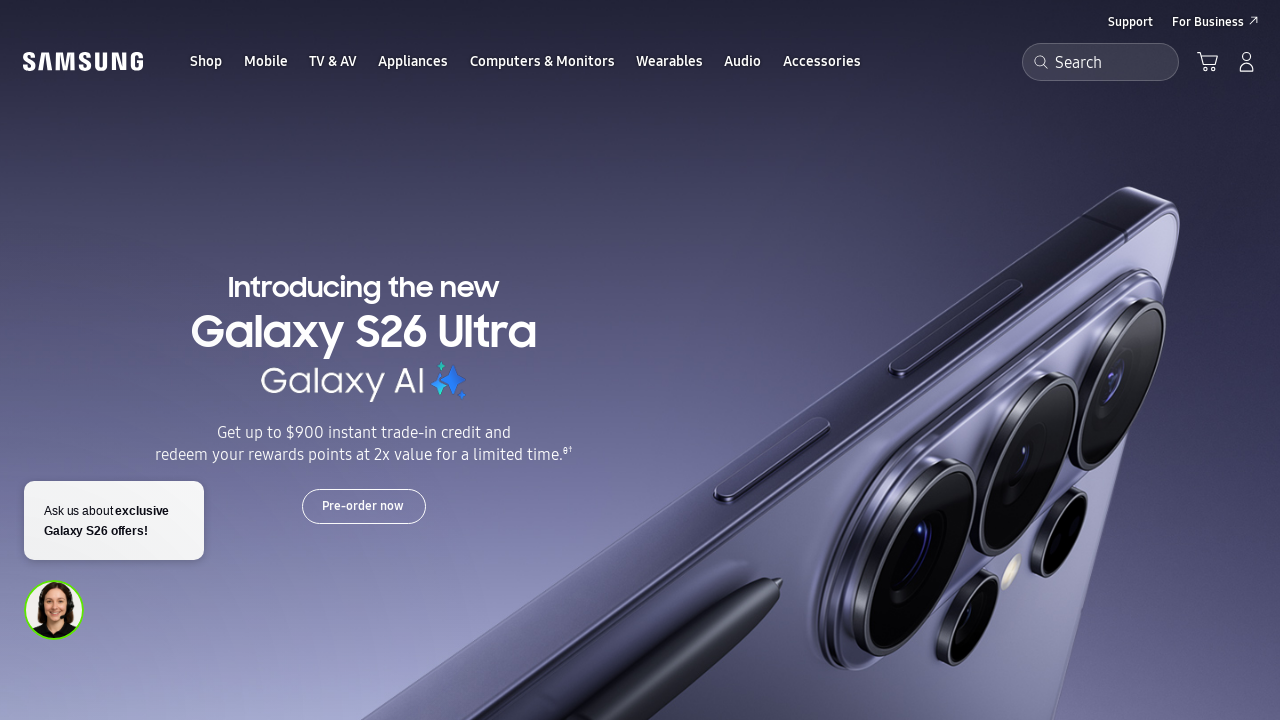